Tests that the Python.org homepage loads correctly by navigating to the site and verifying that "Python" appears in the page title.

Starting URL: http://www.python.org

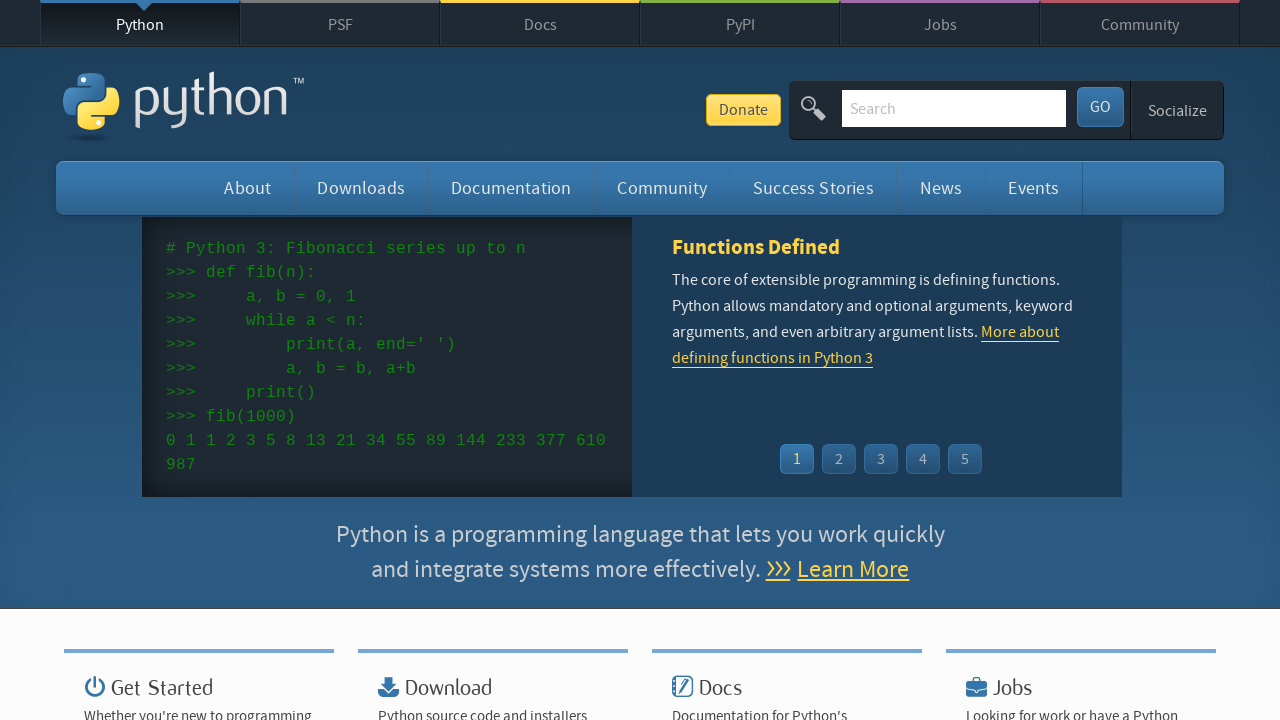

Navigated to http://www.python.org
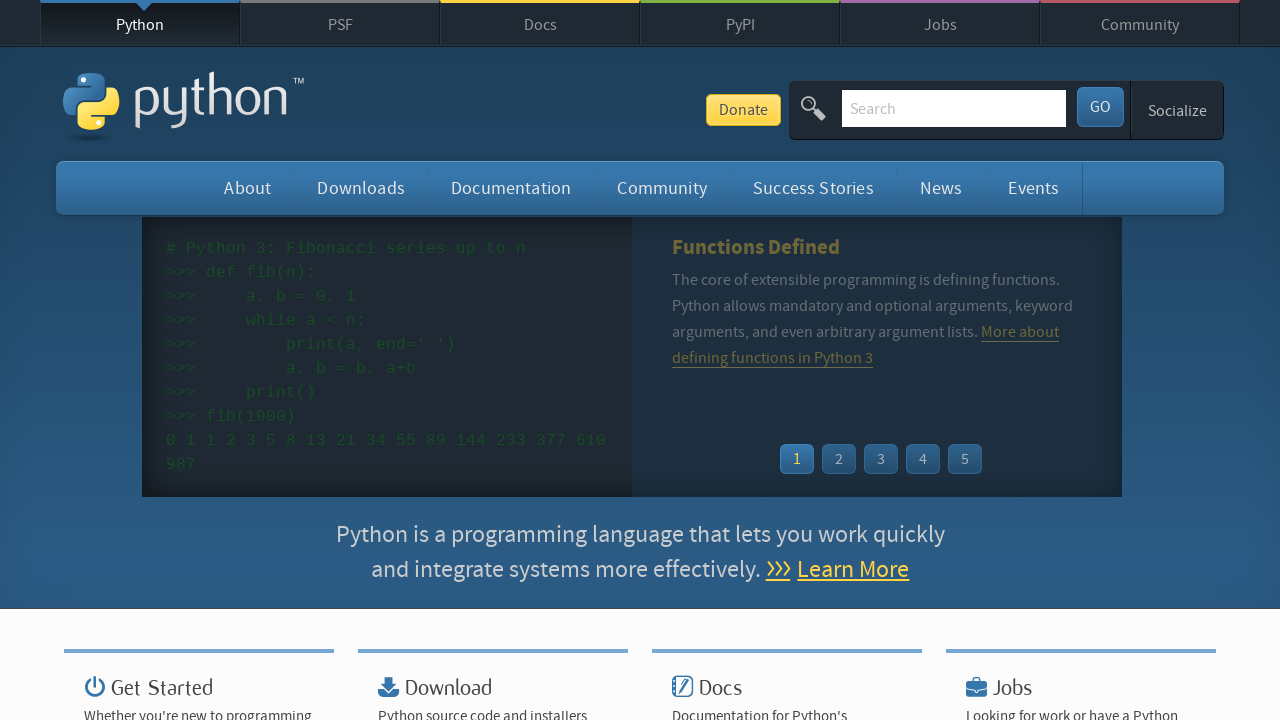

Verified that 'Python' appears in page title
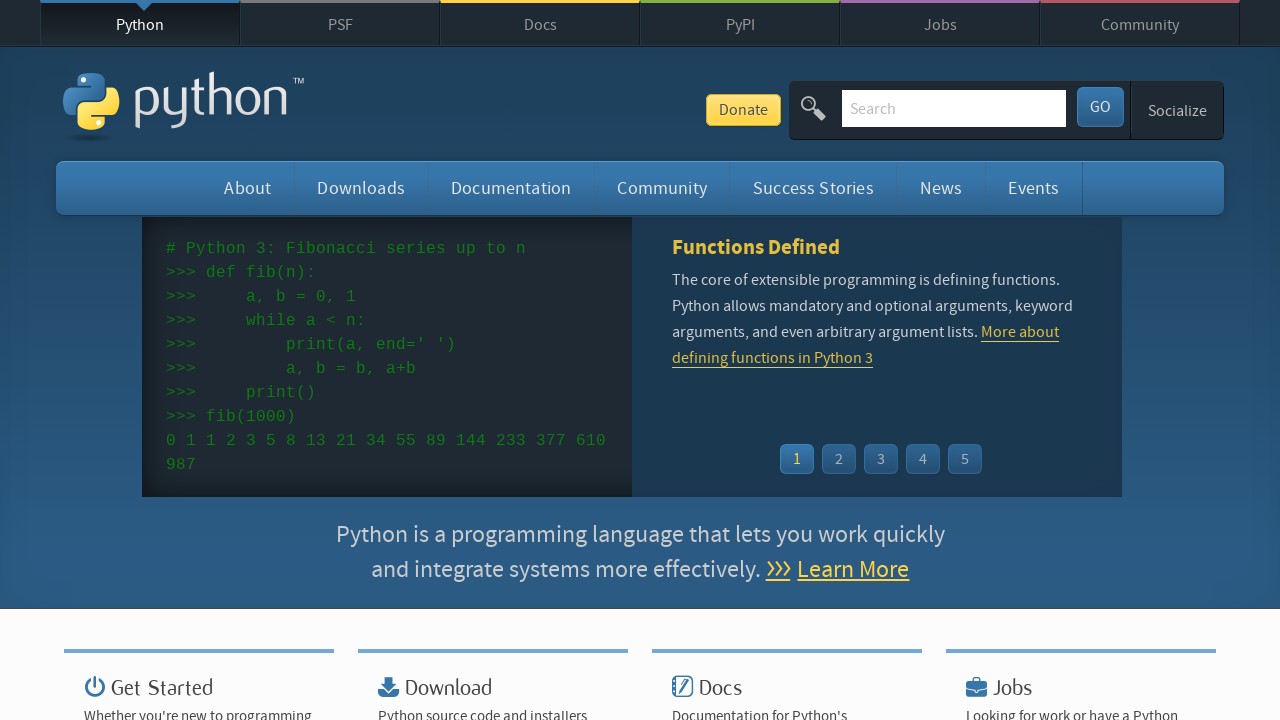

Printed page title: Welcome to Python.org
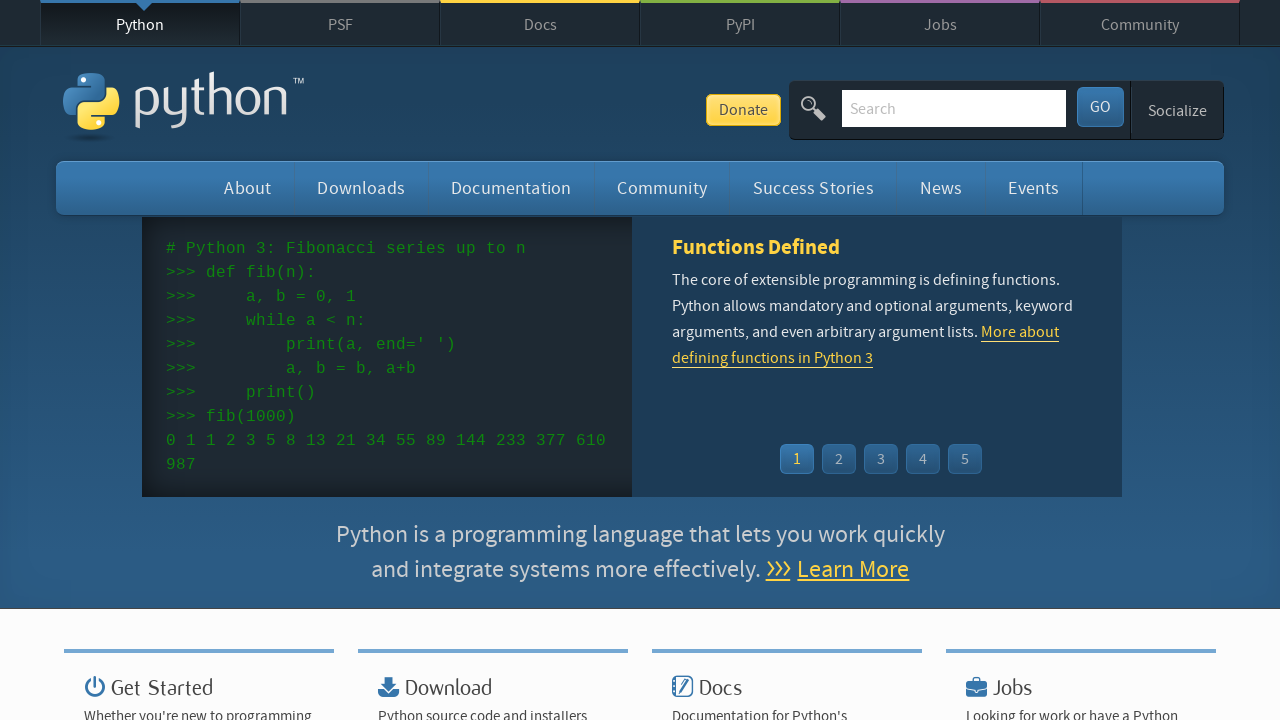

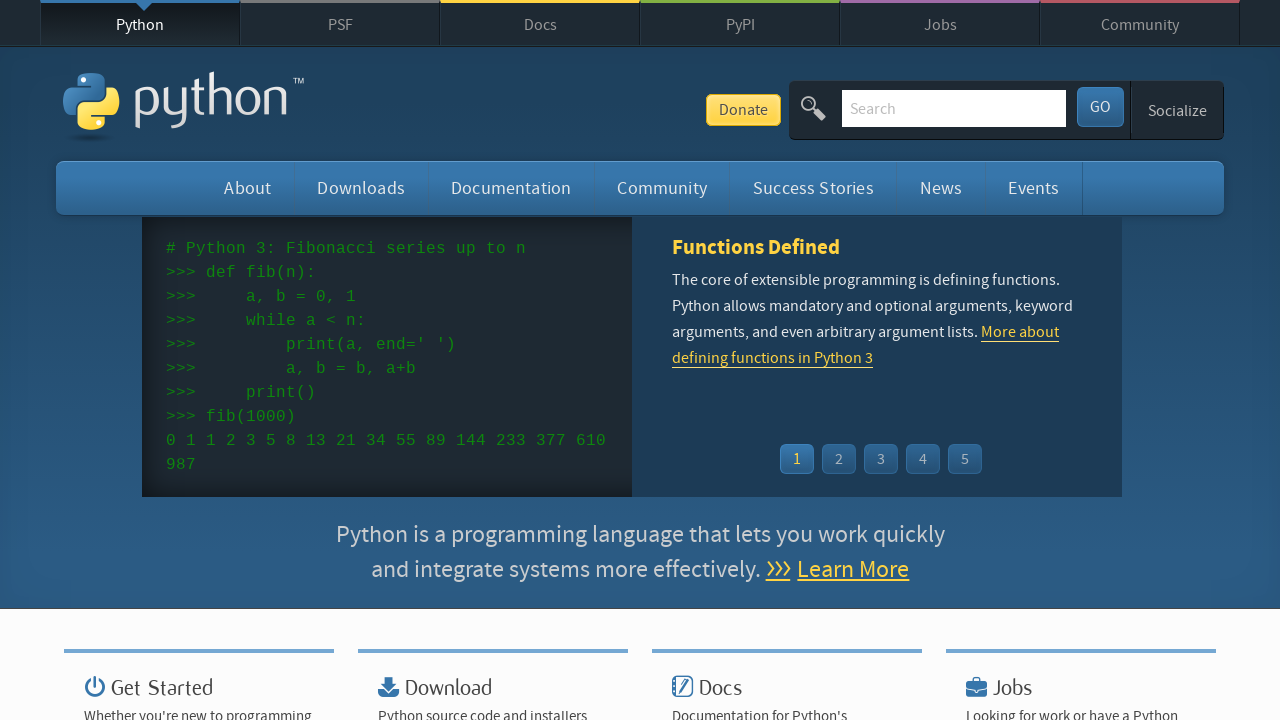